Clicks the Alerts, Frame & Windows button on the DemoQA homepage and verifies navigation to the alerts page

Starting URL: https://demoqa.com/

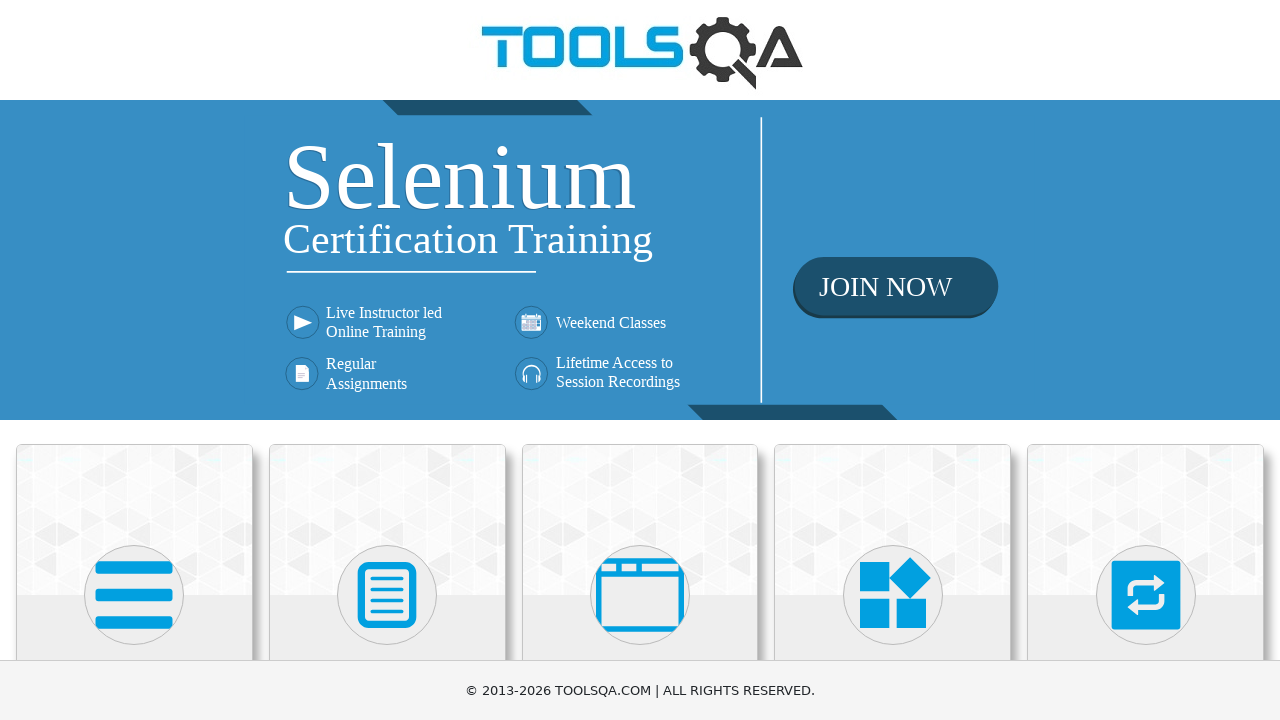

Clicked the 'Alerts, Frame & Windows' button on DemoQA homepage at (640, 360) on xpath=//h5[text()='Alerts, Frame & Windows']
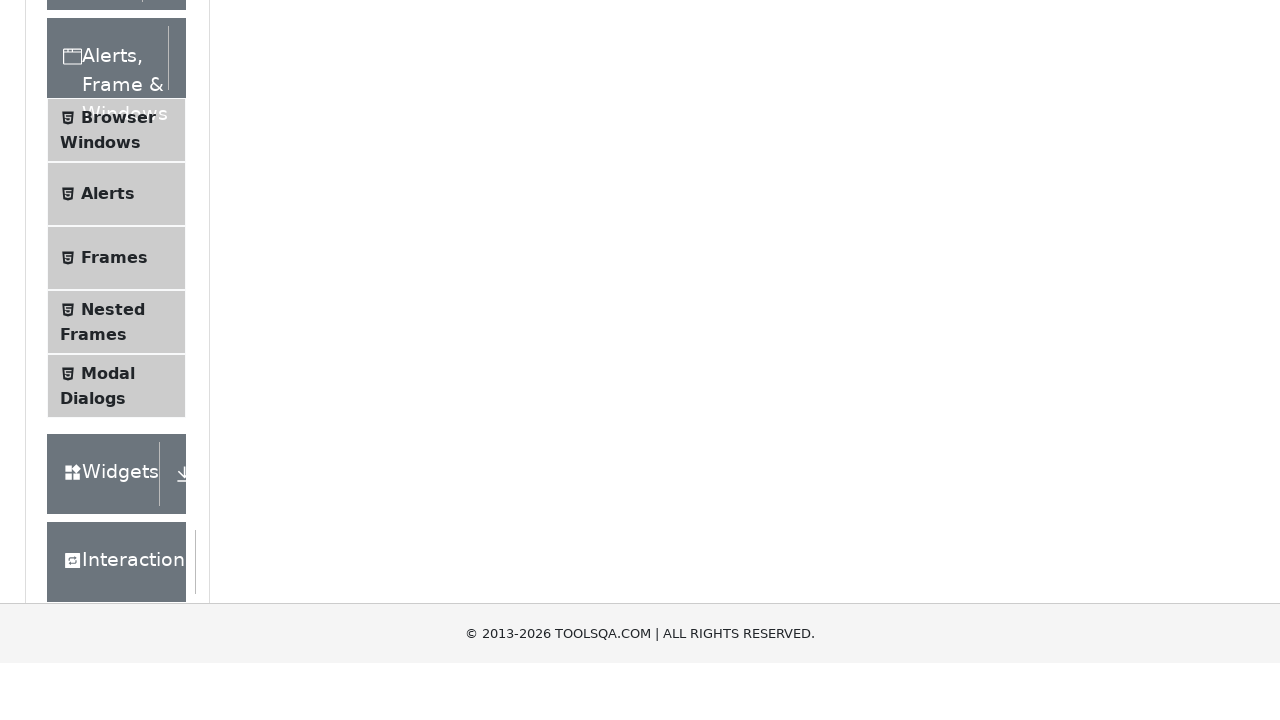

Verified navigation to alerts page at https://demoqa.com/alertsWindows
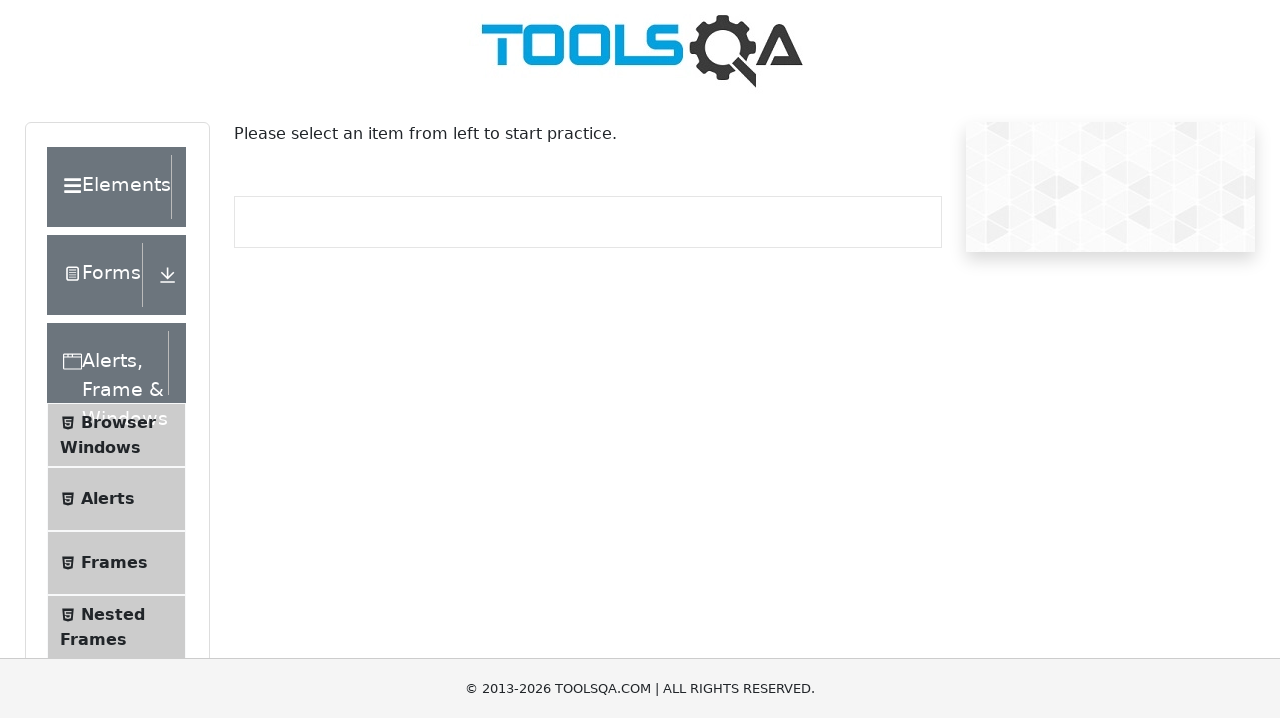

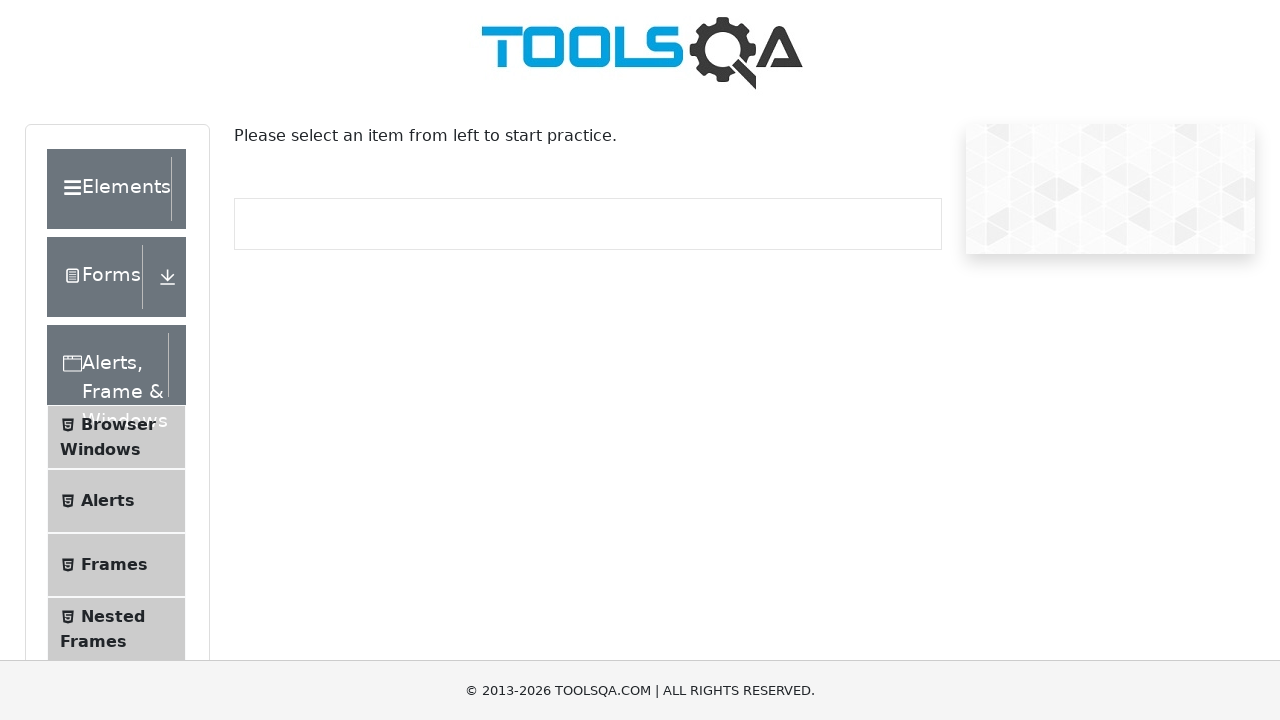